Tests a math puzzle form by reading two numbers from the page, calculating their sum, selecting the sum from a dropdown, and submitting the form.

Starting URL: http://suninjuly.github.io/selects1.html

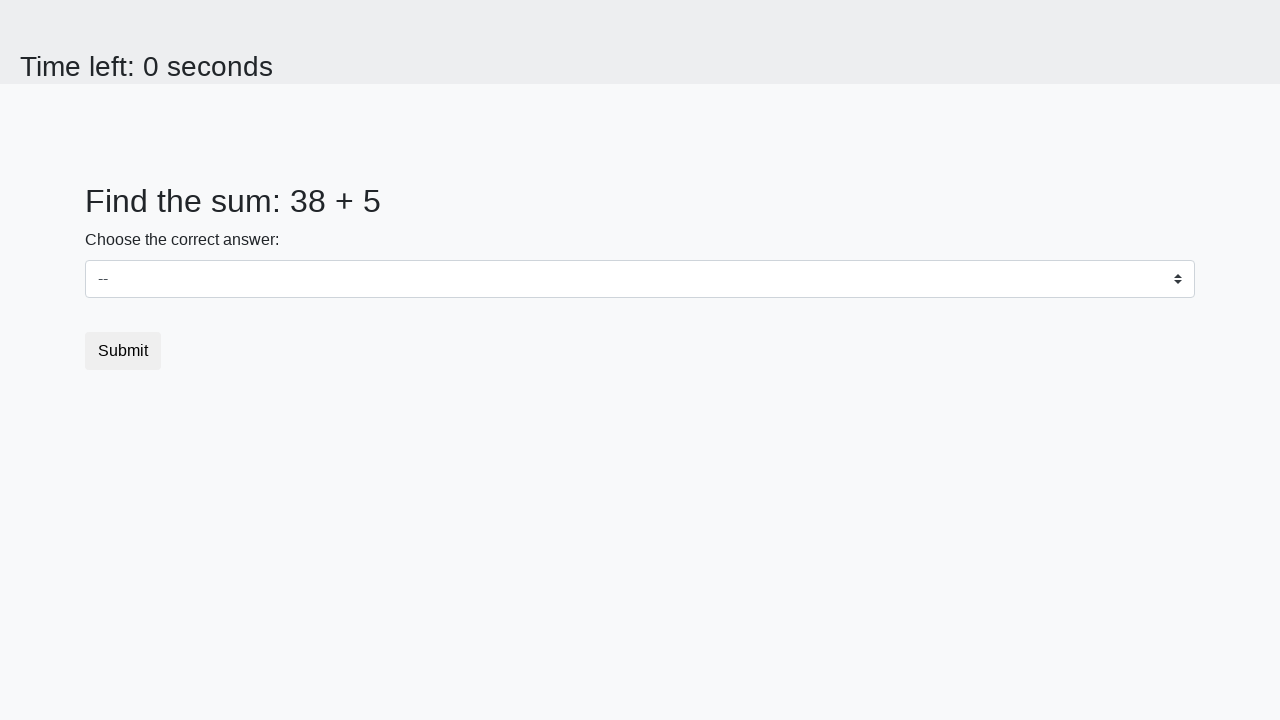

Read first number from #num1 element
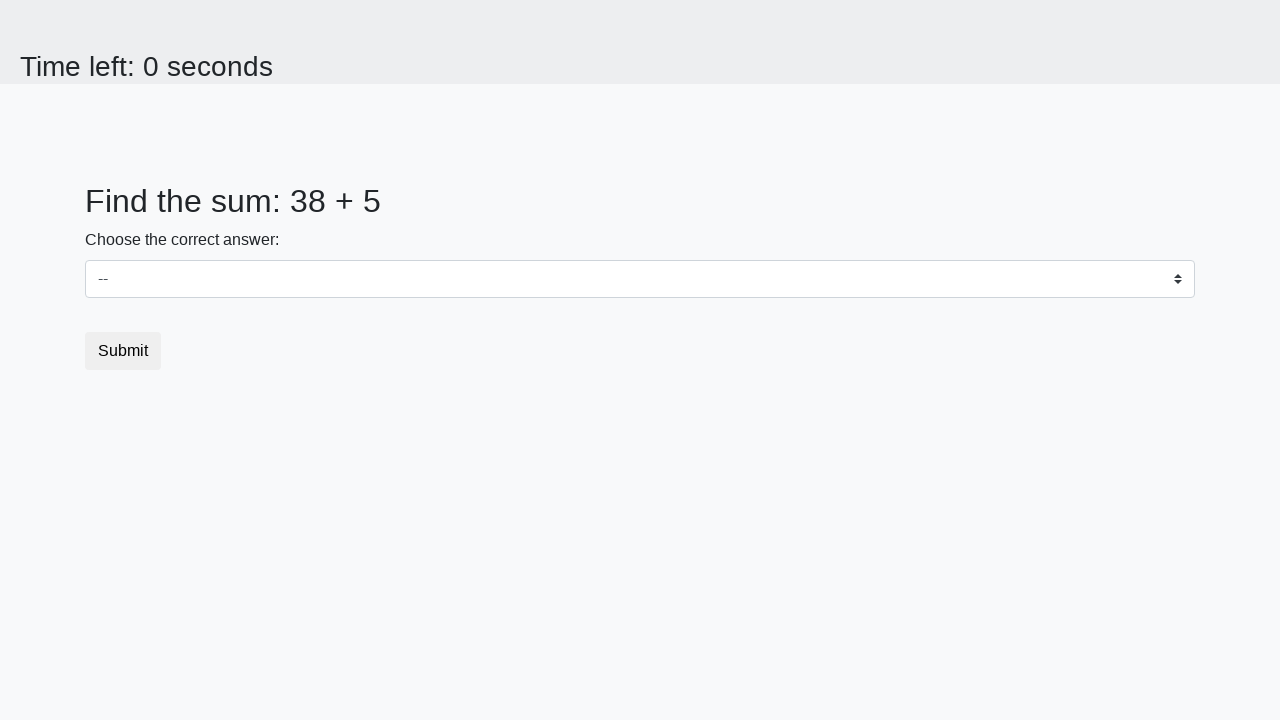

Read second number from #num2 element
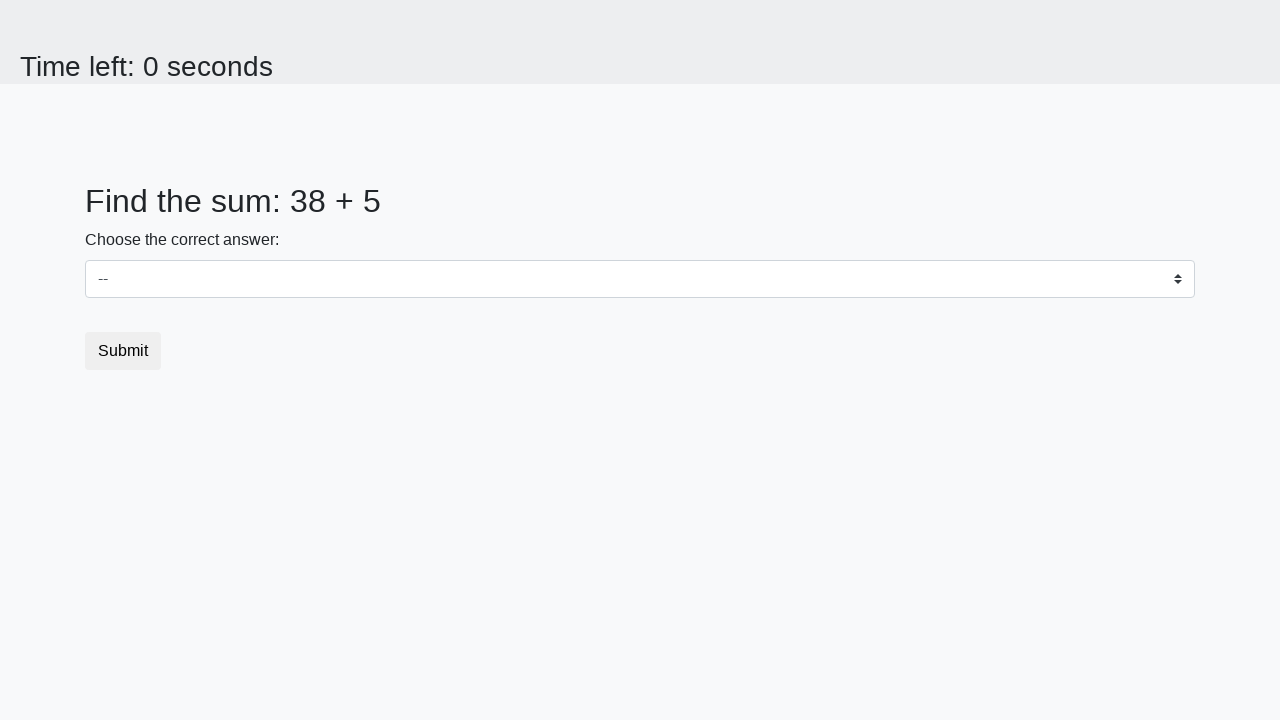

Calculated sum of 38 + 5 = 43
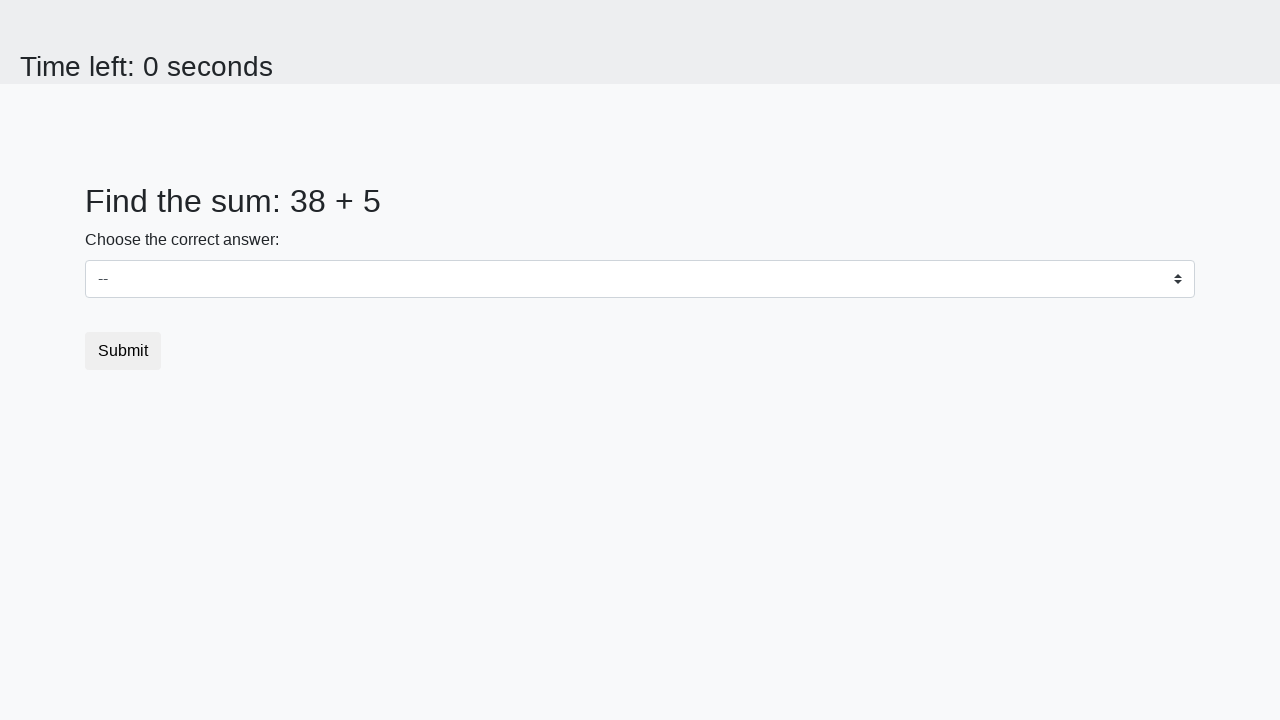

Selected 43 from dropdown menu on select
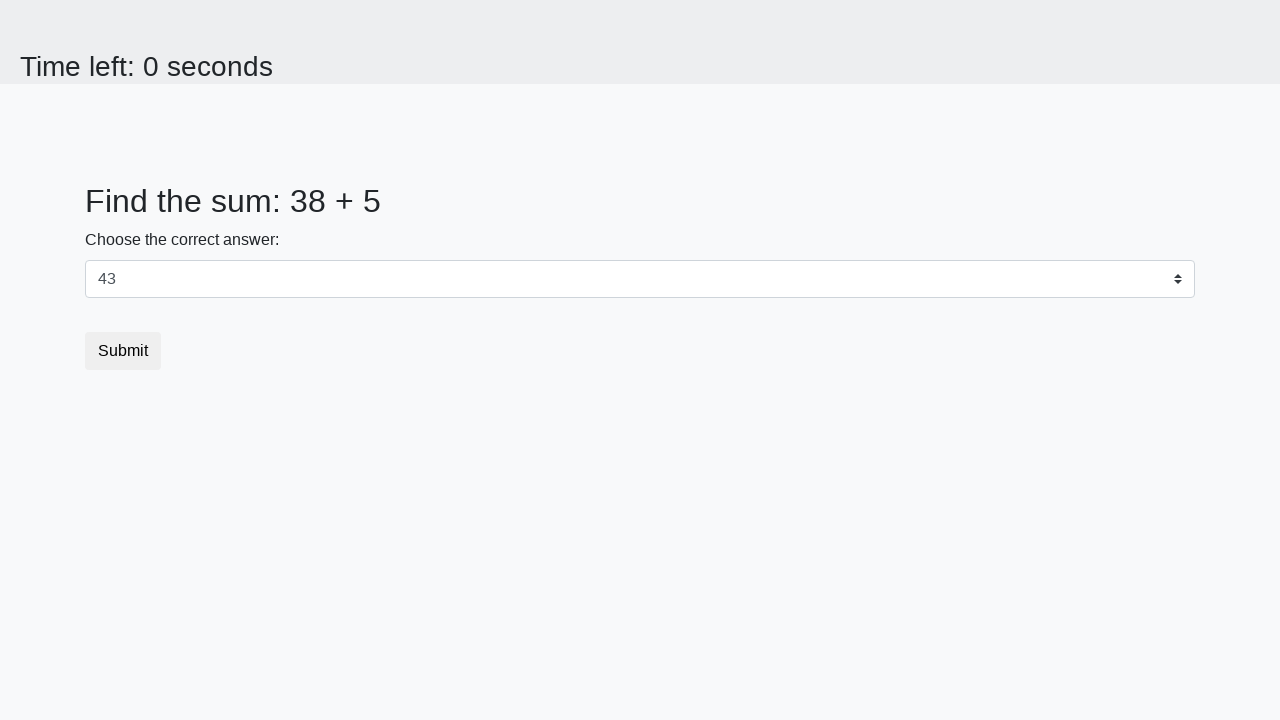

Clicked submit button to complete form at (123, 351) on .btn.btn-default
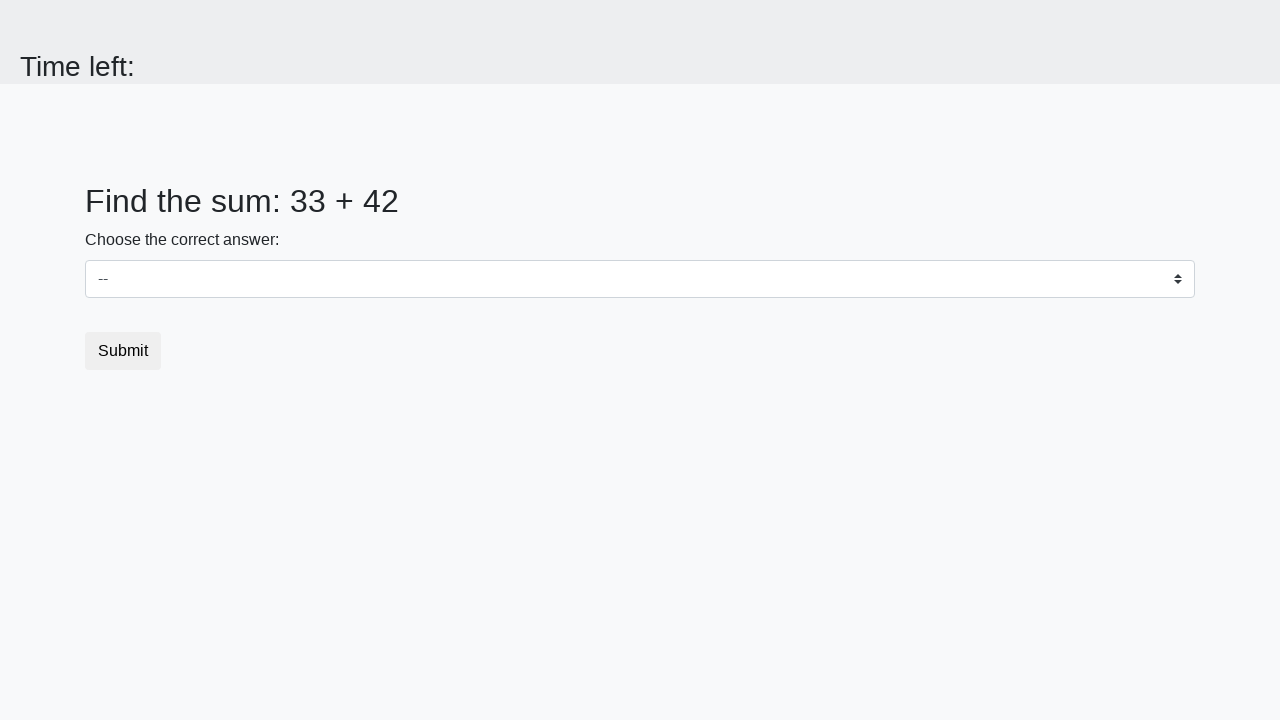

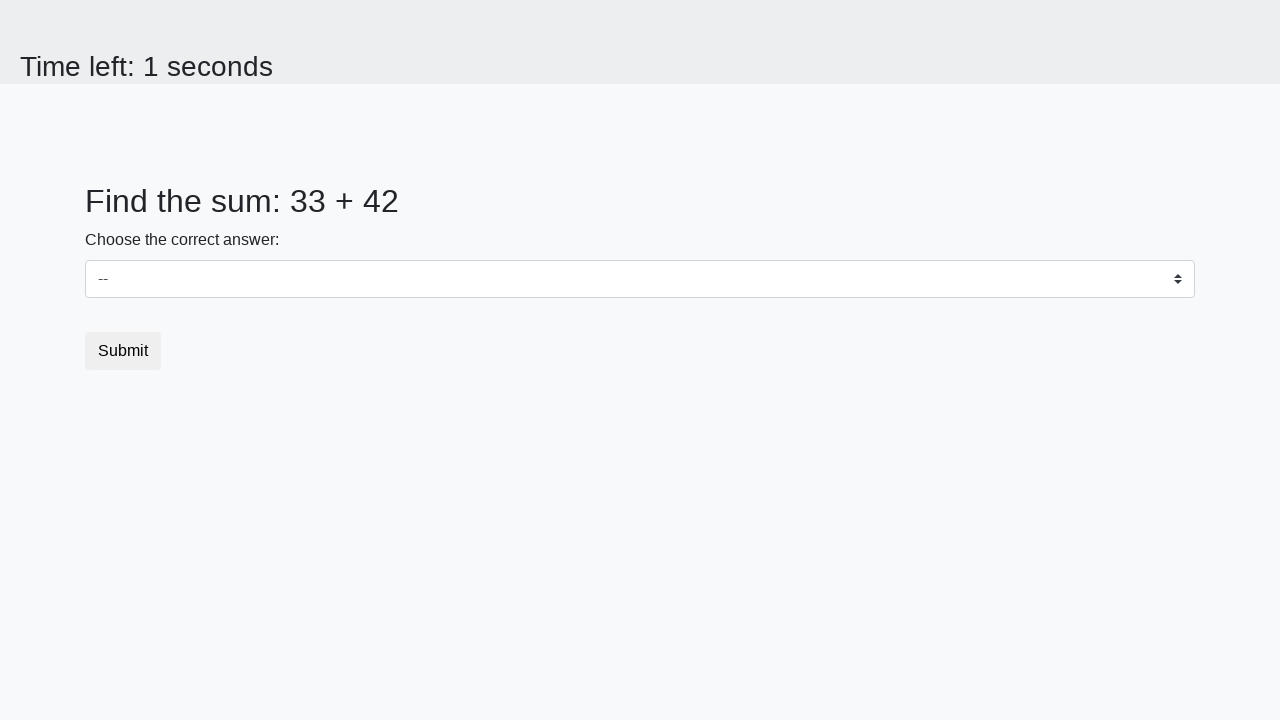